Tests window handling by navigating to Google accounts, clicking Help link to open a new window, and switching between parent and child windows

Starting URL: https://accounts.google.com

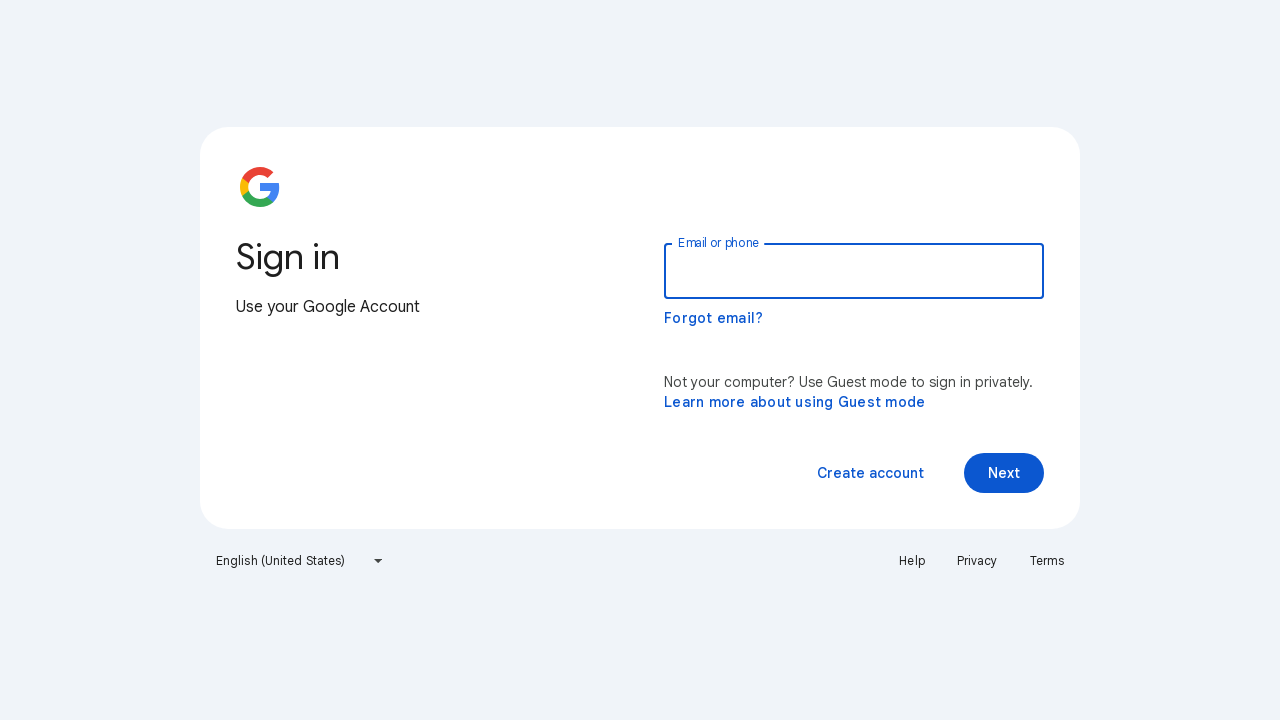

Clicked Help link to open new window at (912, 561) on text=Help
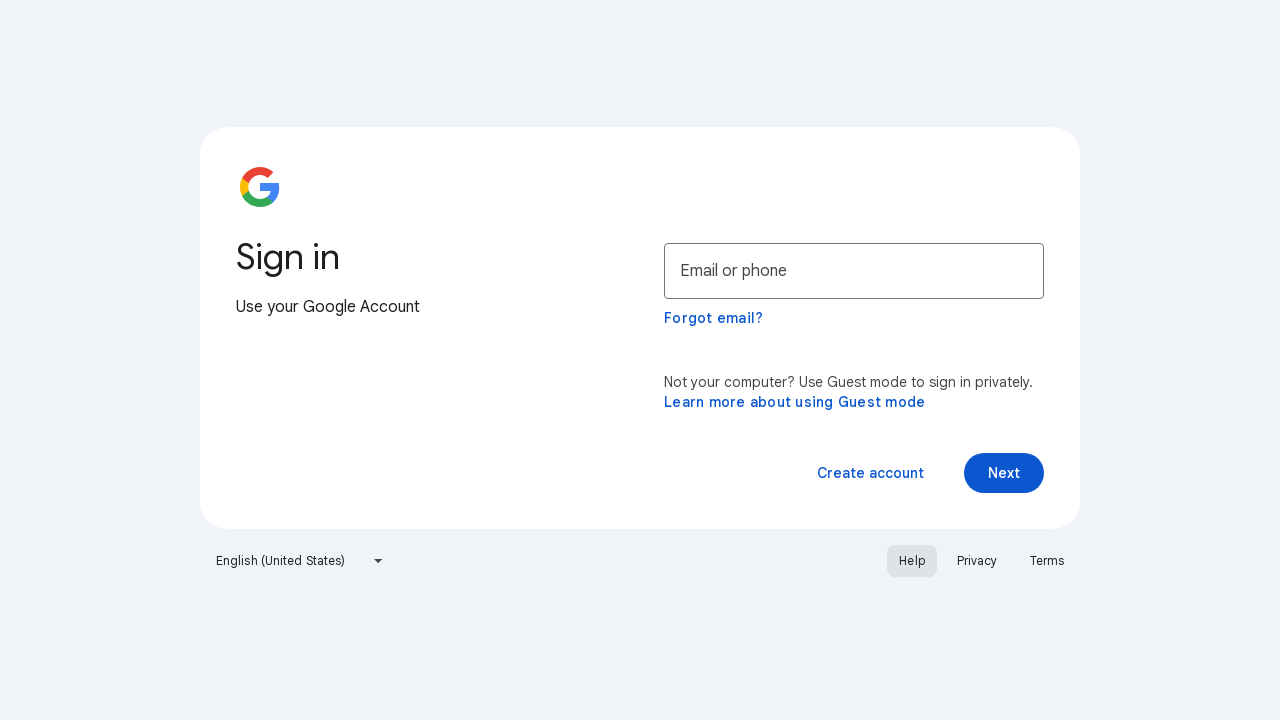

New window/tab opened and captured
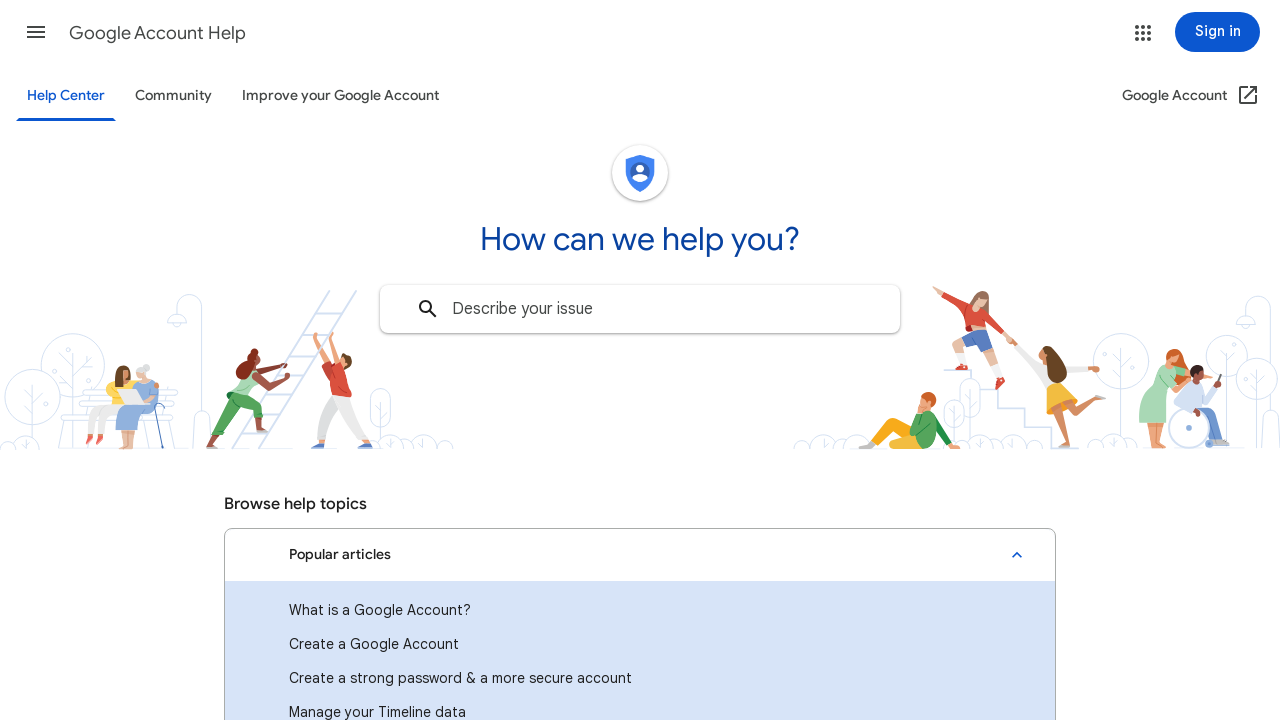

Help page loaded completely
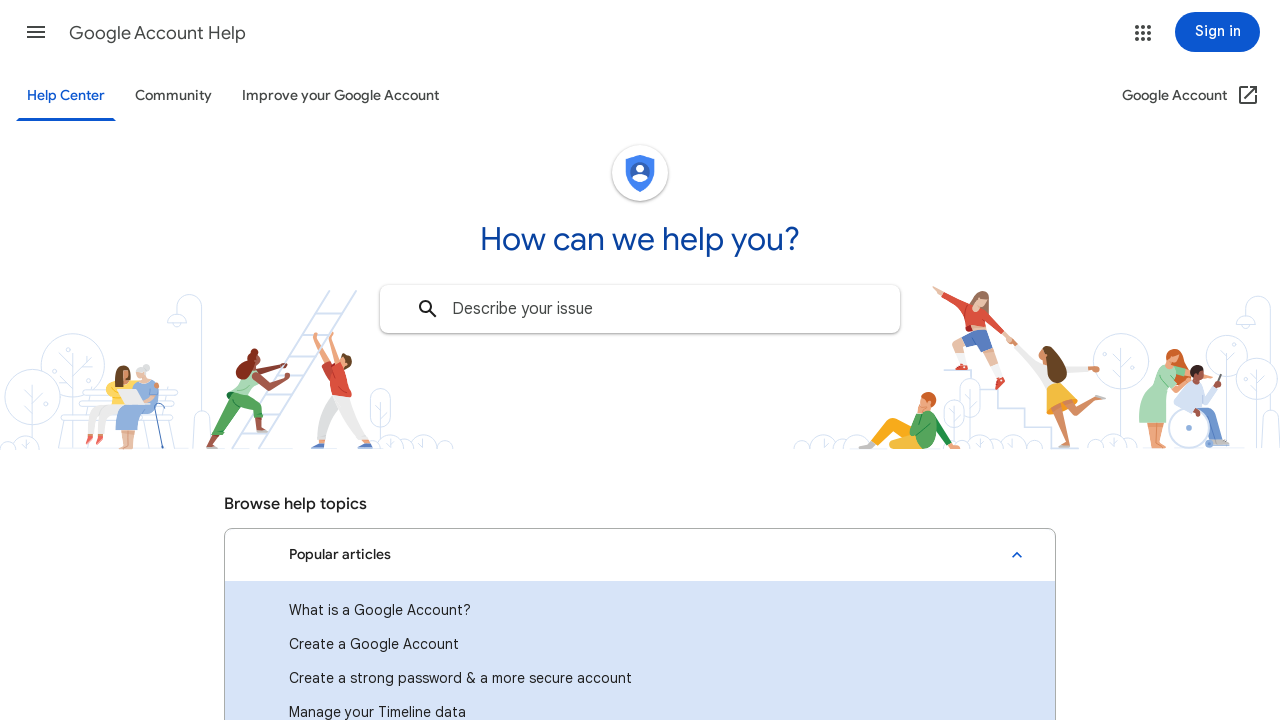

Retrieved Help page title: Google Account Help
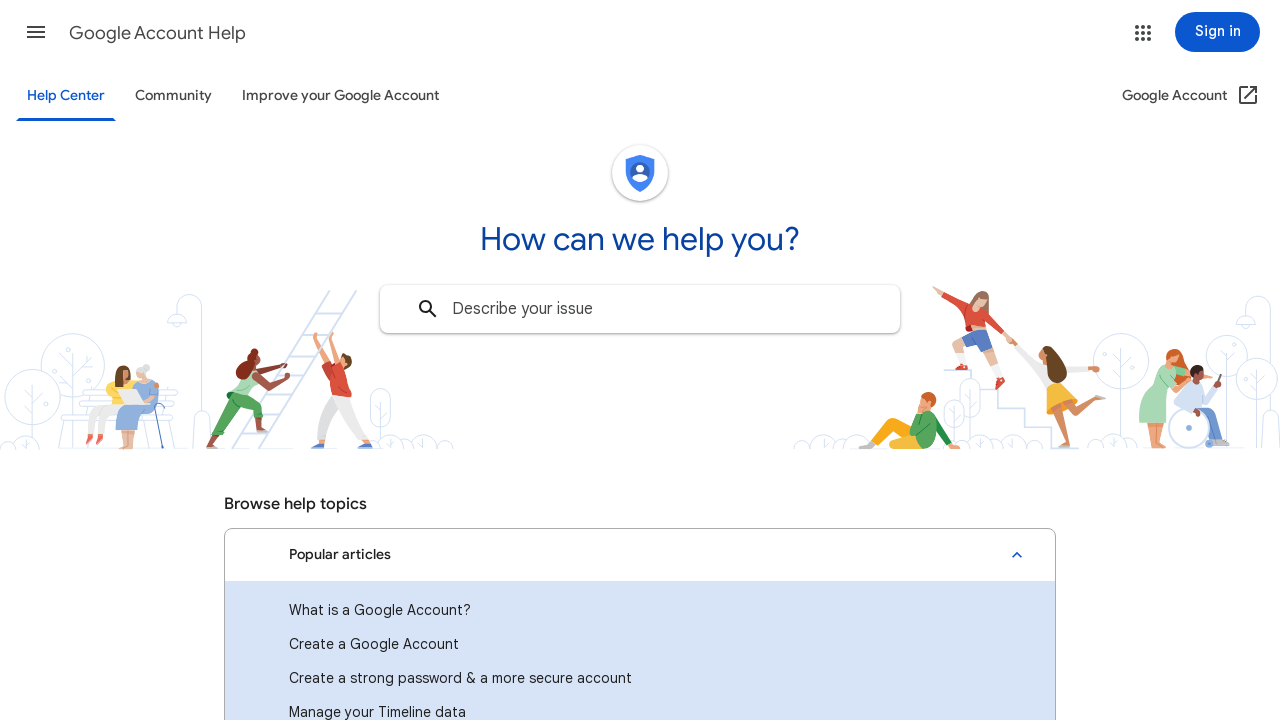

Printed Help page title to console
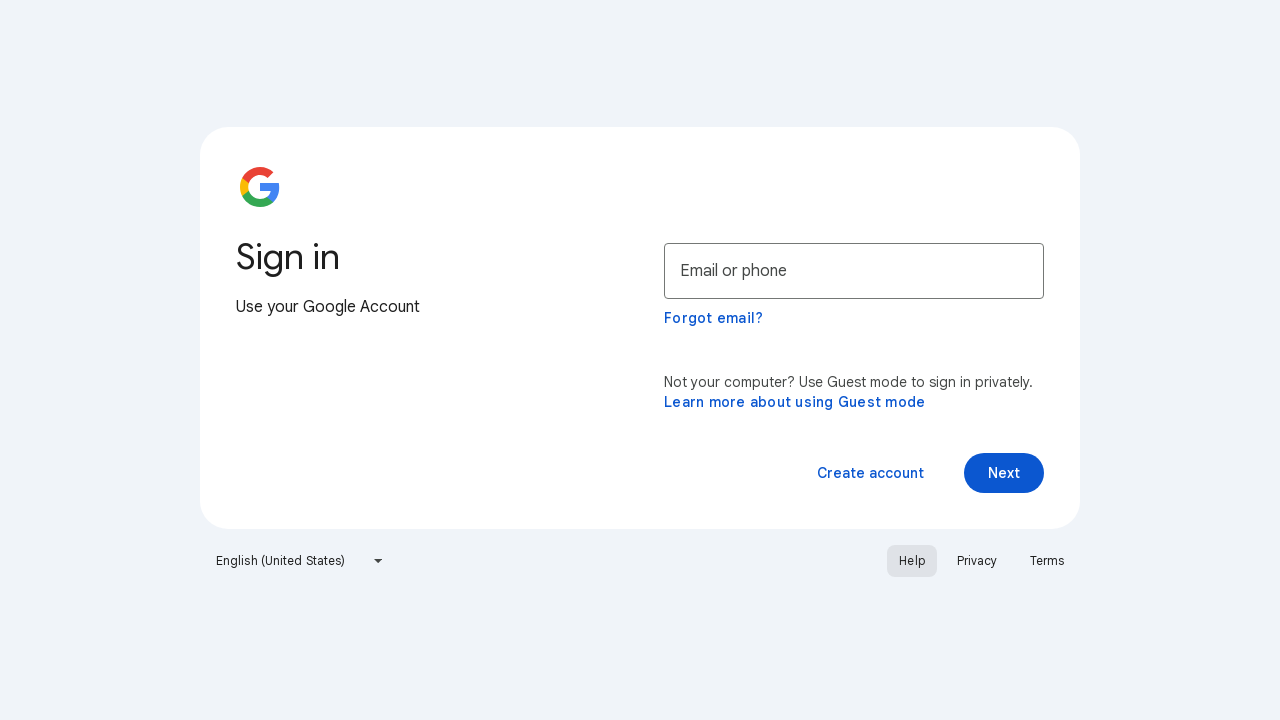

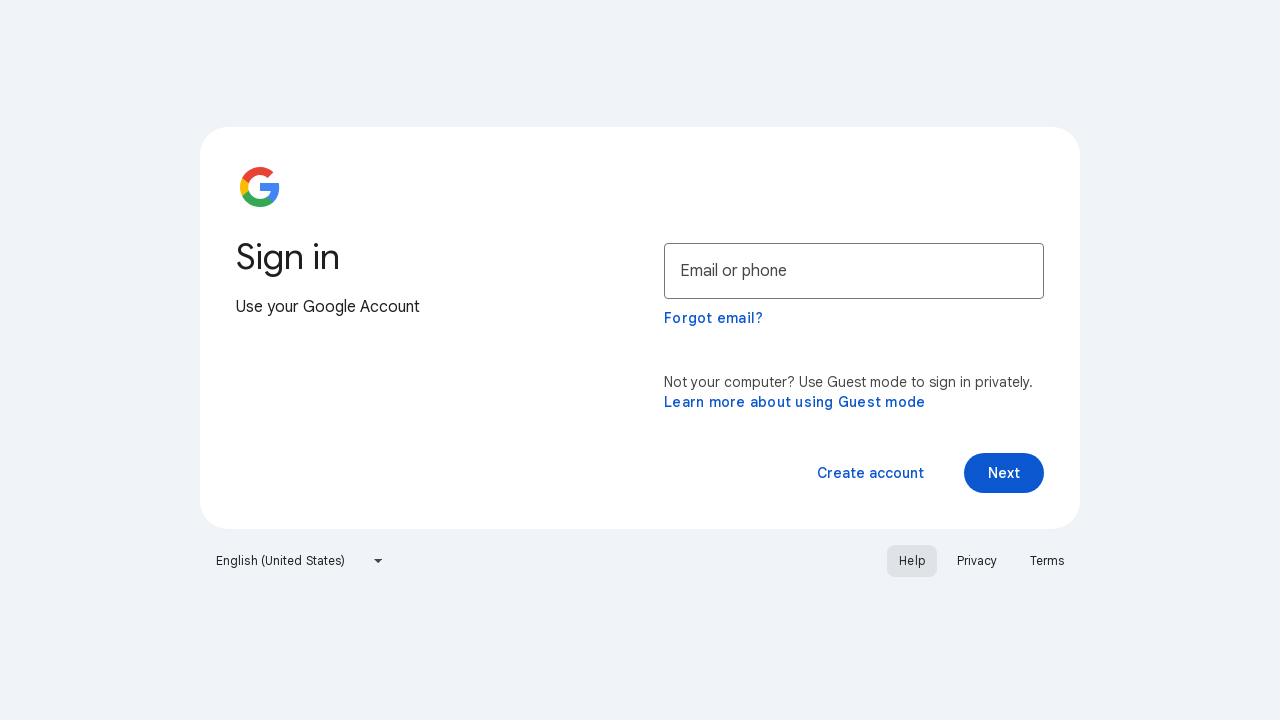